Tests search functionality on OLX Ukraine by entering a search query and verifying that search results contain the query text

Starting URL: https://www.olx.ua/

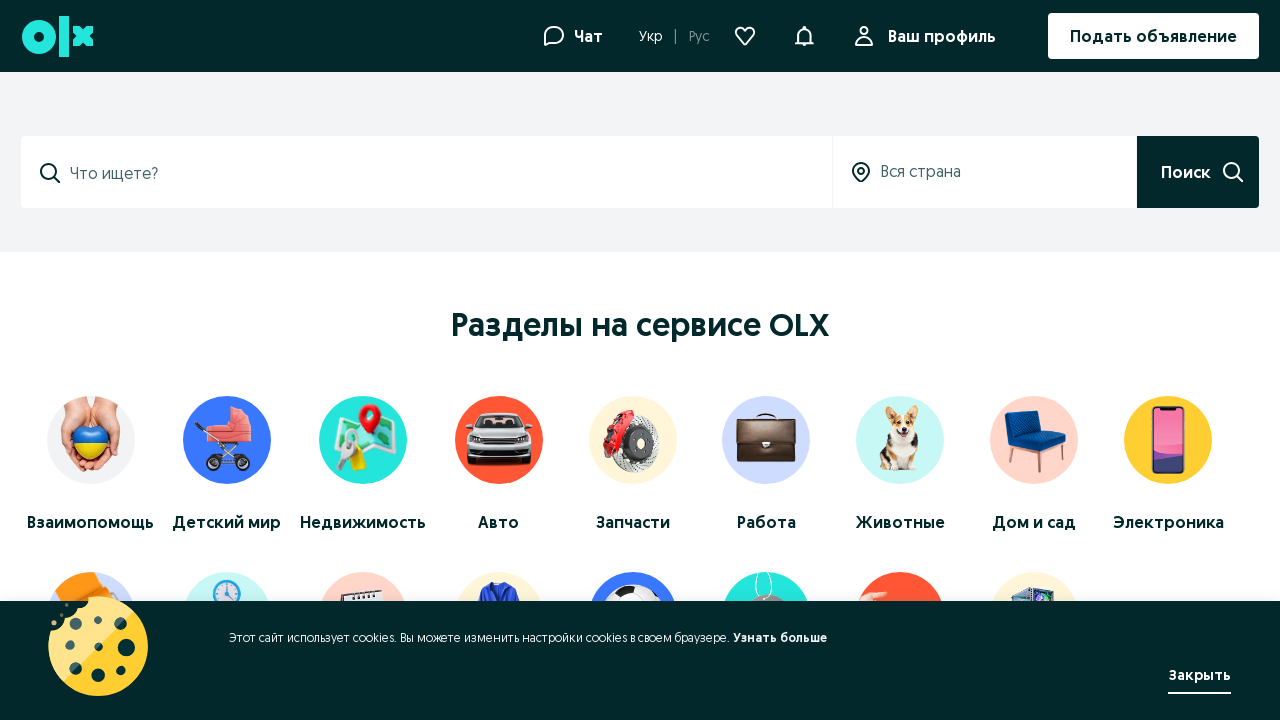

Filled search input with 'Java' on input[name='q'], input[id='search'], input[data-testid='search-input'], input[ty
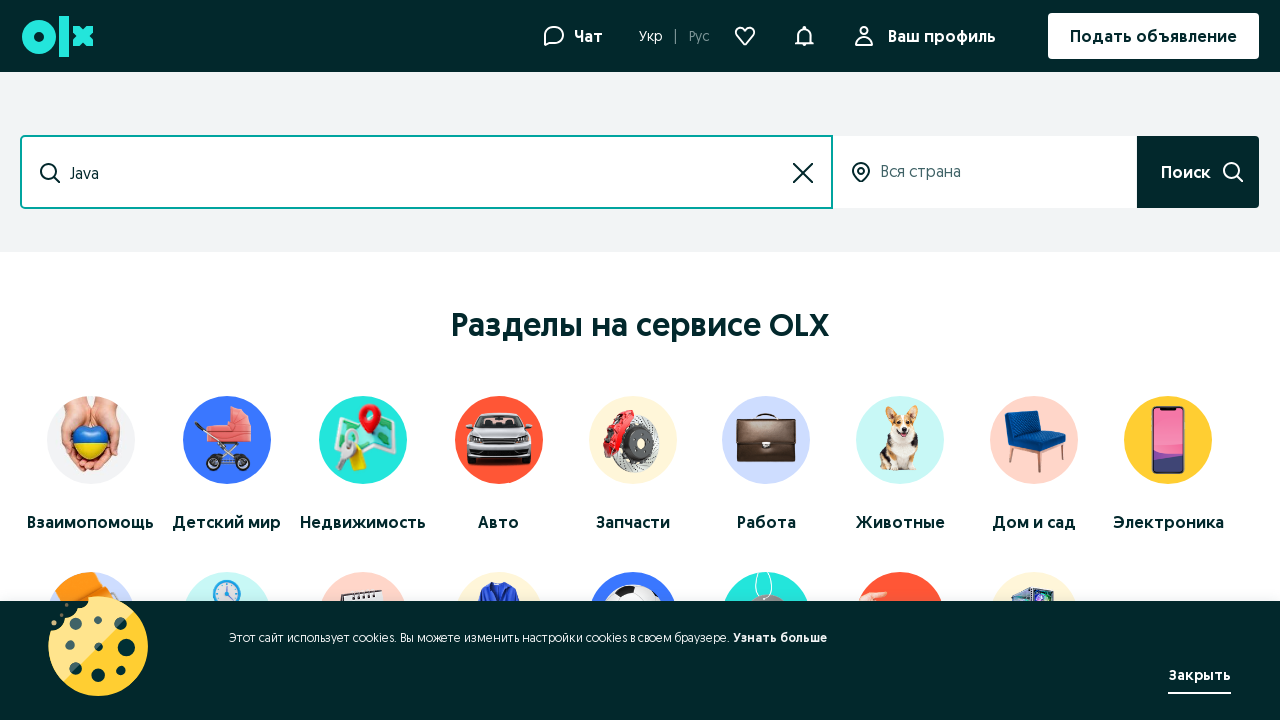

Clicked search button to submit query at (1198, 172) on button[type='submit'], button[data-testid='search-submit'], [data-cy='search-sub
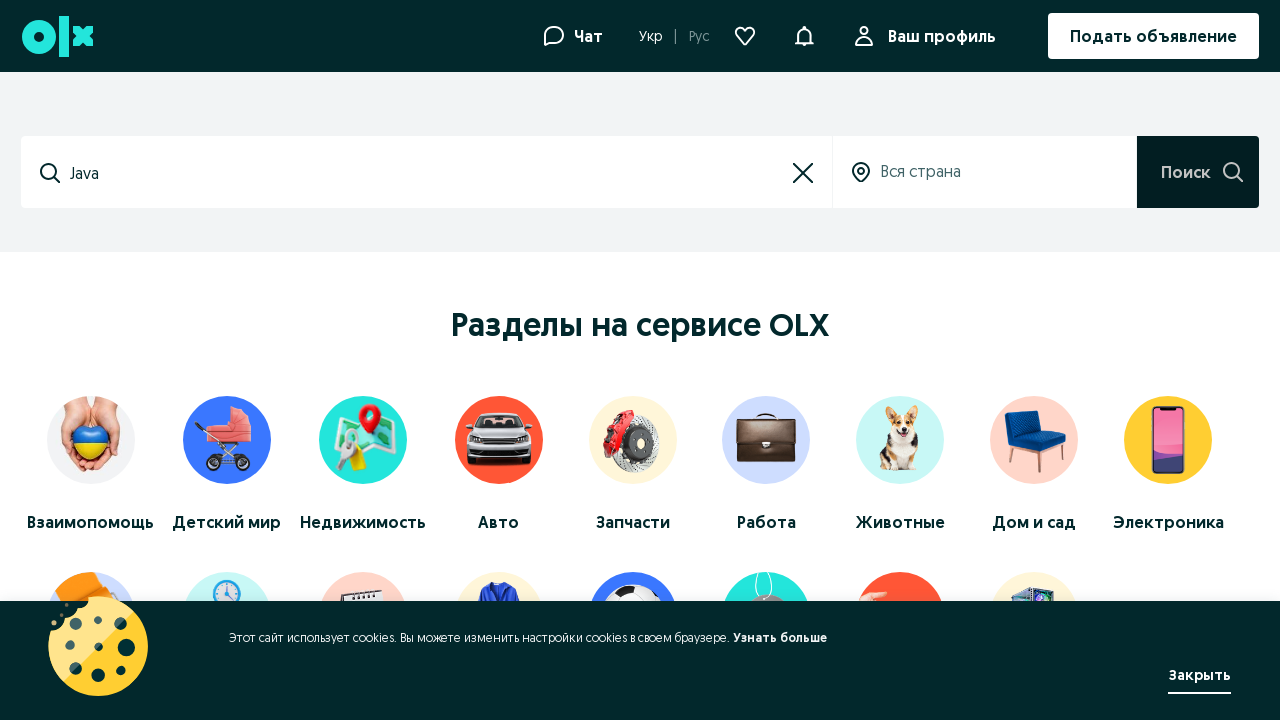

Search results loaded successfully
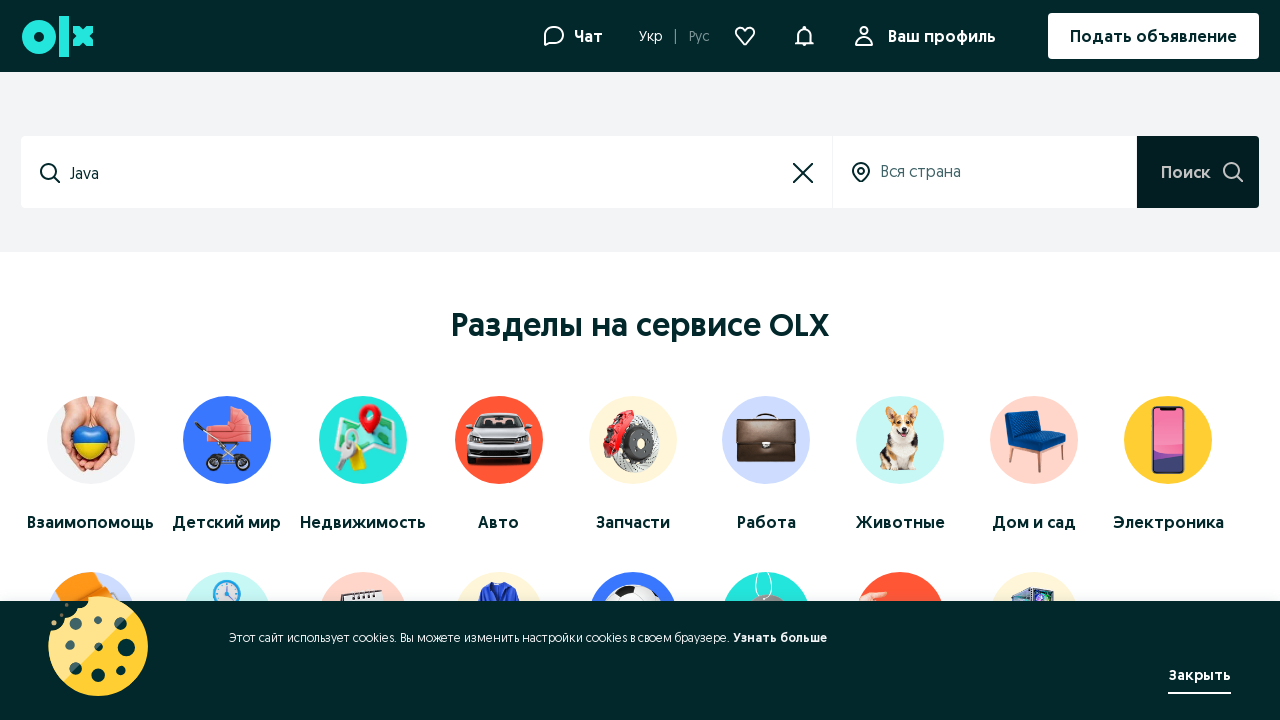

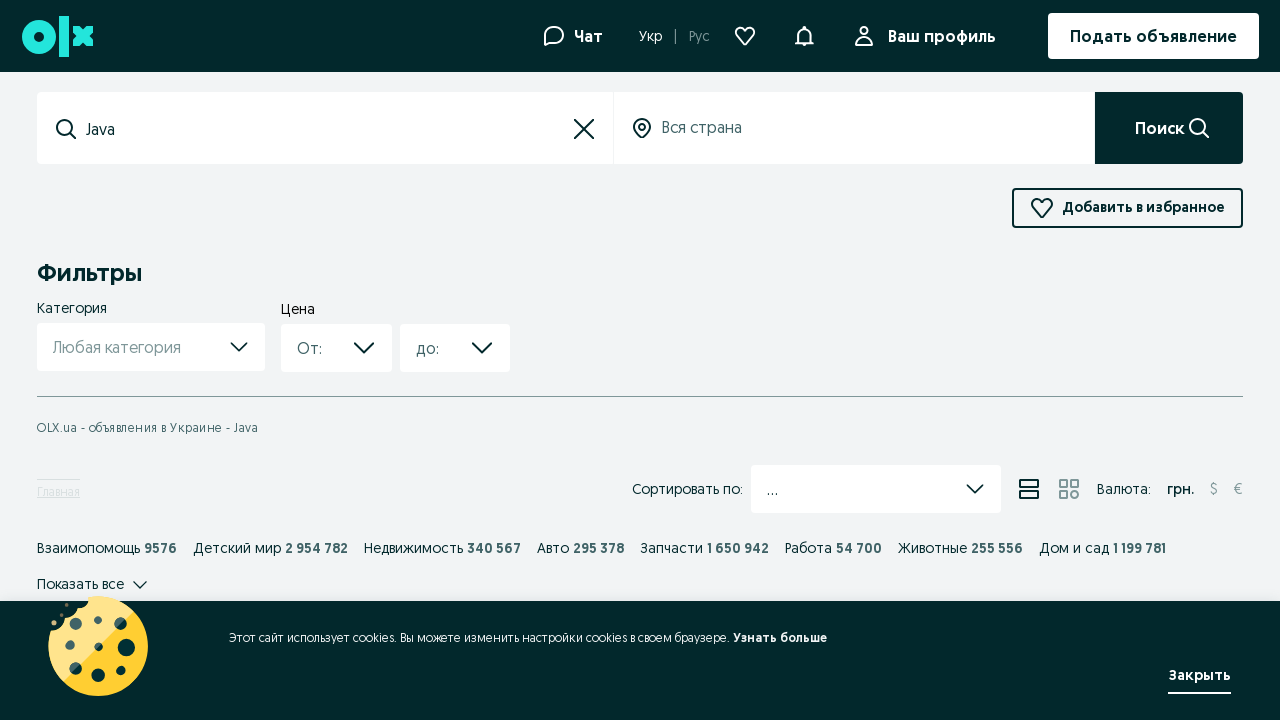